Tests handling multiple iframes by clicking a tab, switching between frames, and entering text

Starting URL: http://demo.automationtesting.in/Frames.html

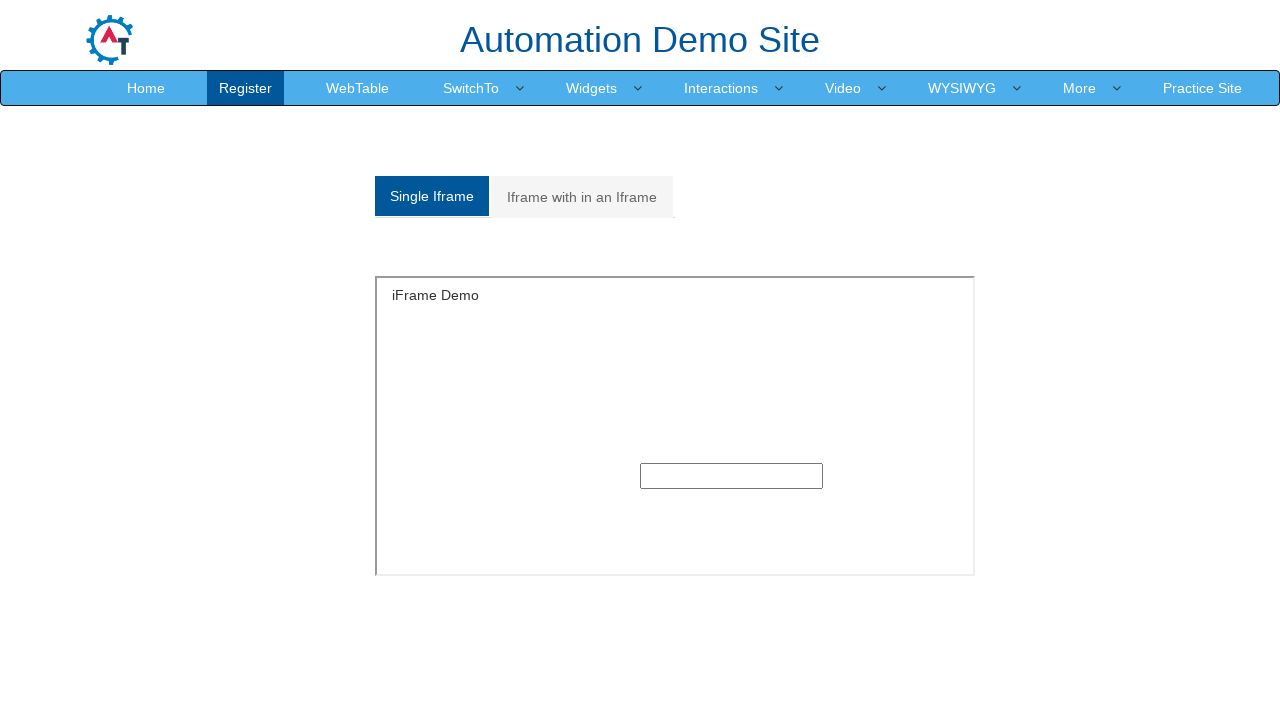

Clicked on Multiple tab at (582, 197) on xpath=//a[@href='#Multiple']
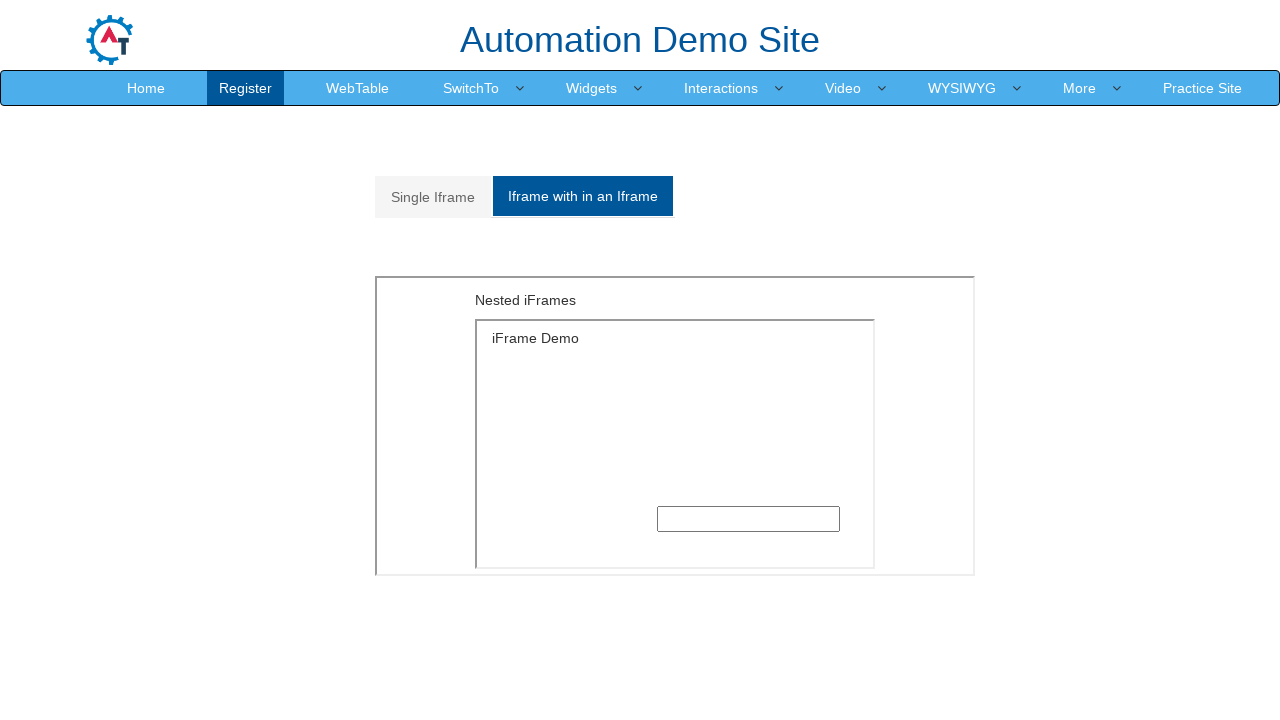

Retrieved all page frames
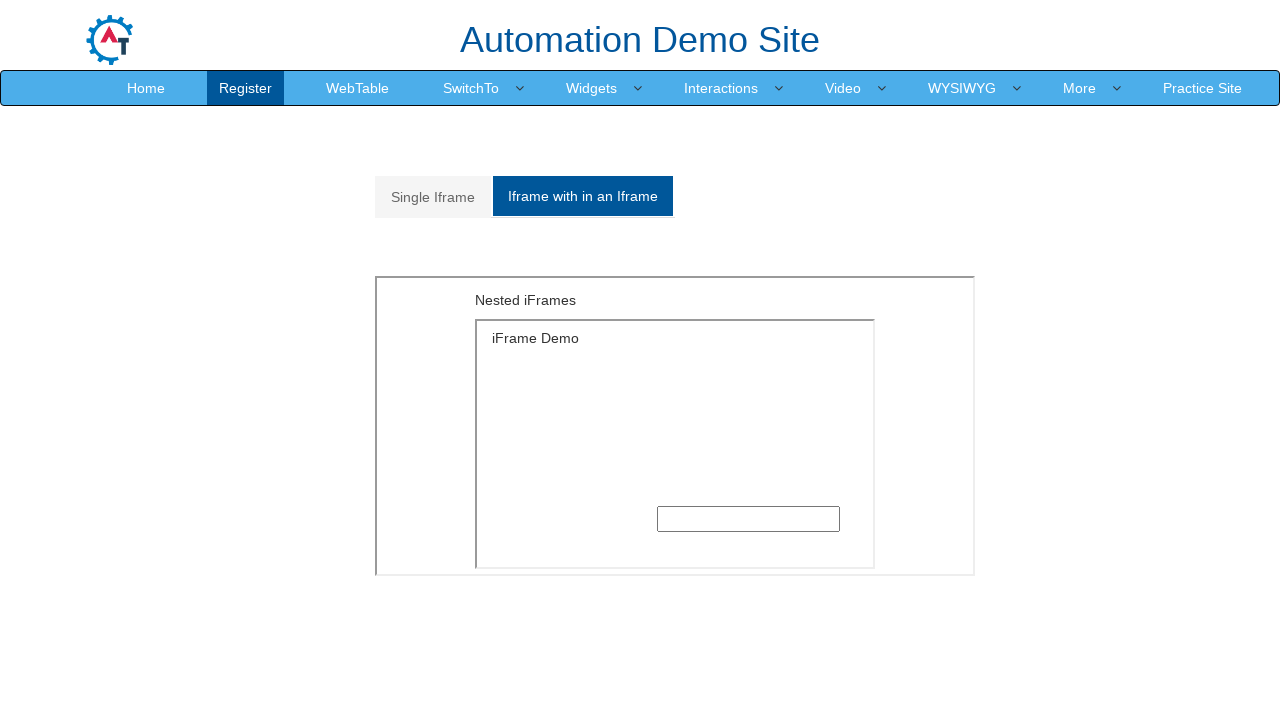

Accessed outer frame at index 2
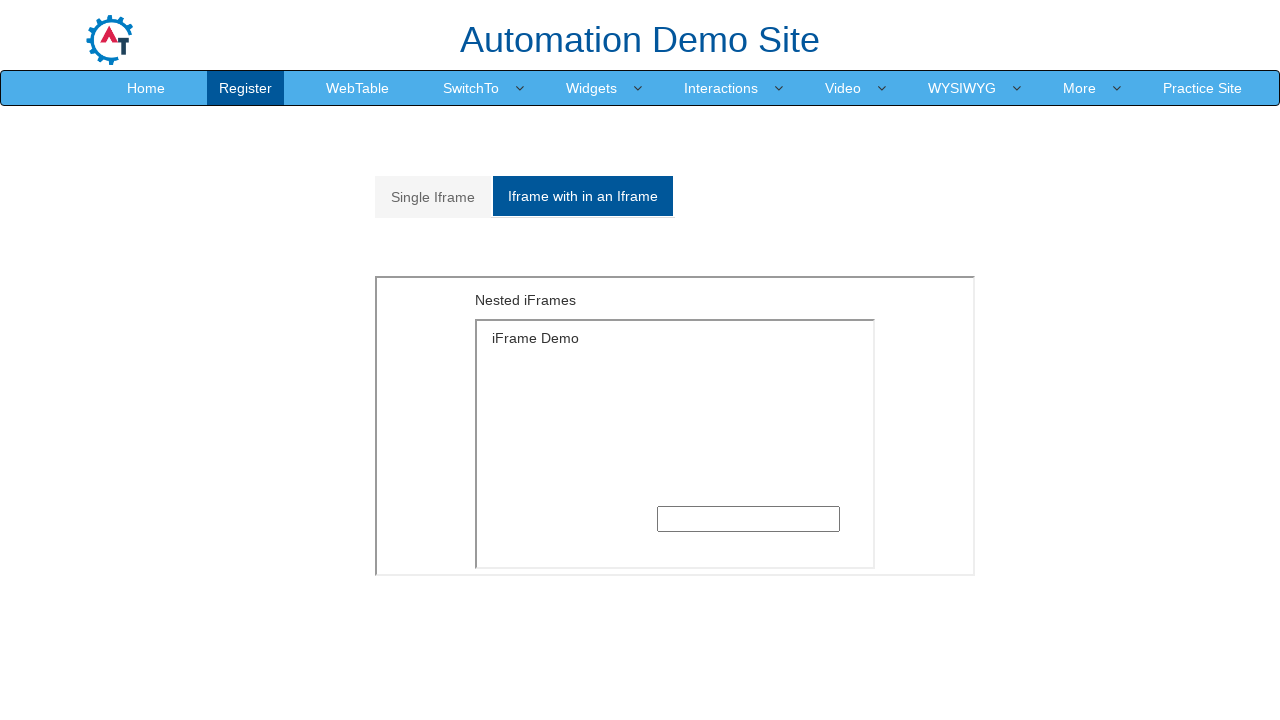

Accessed inner frame (first child frame) within outer frame
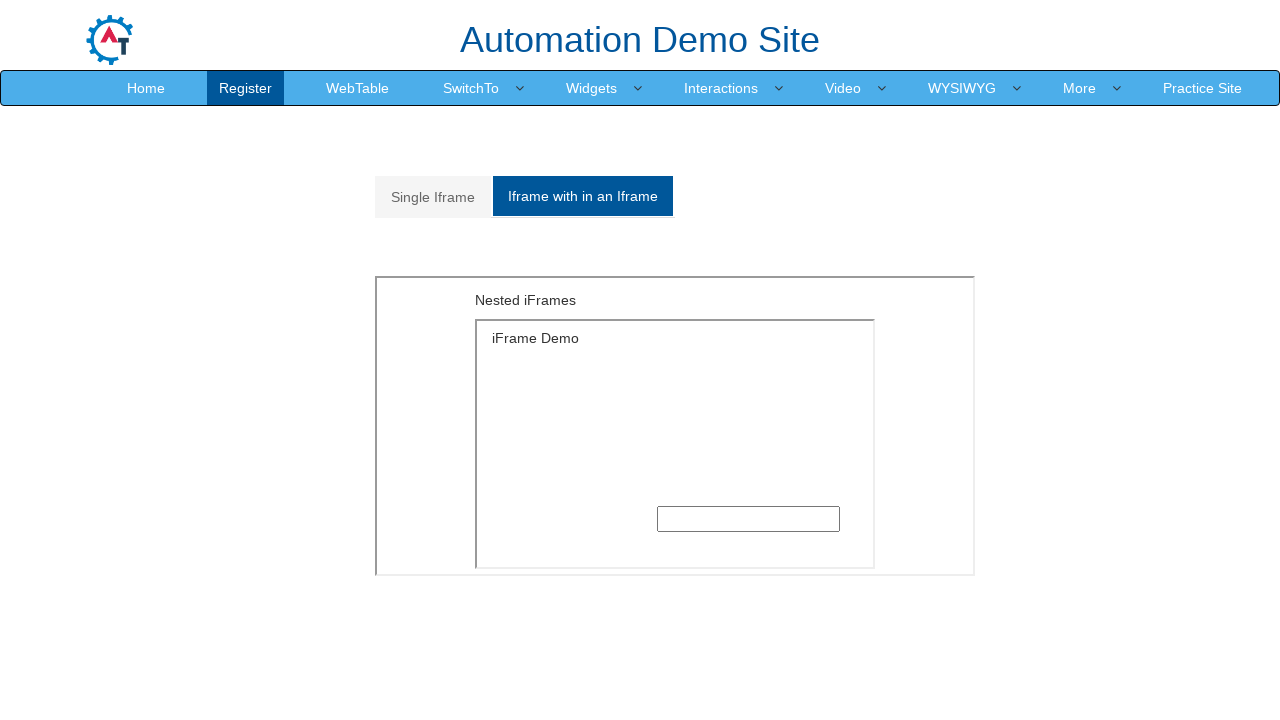

Entered text 'i am text' into text input field in inner frame on //input[@type='text']
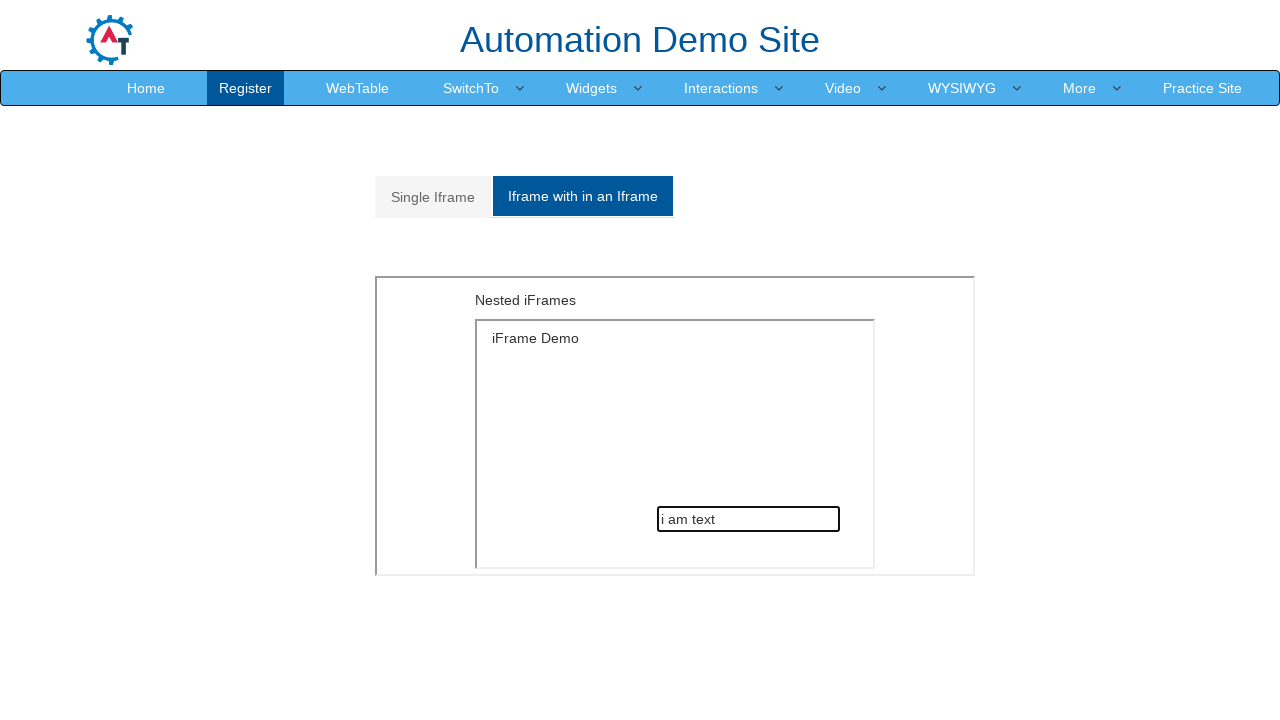

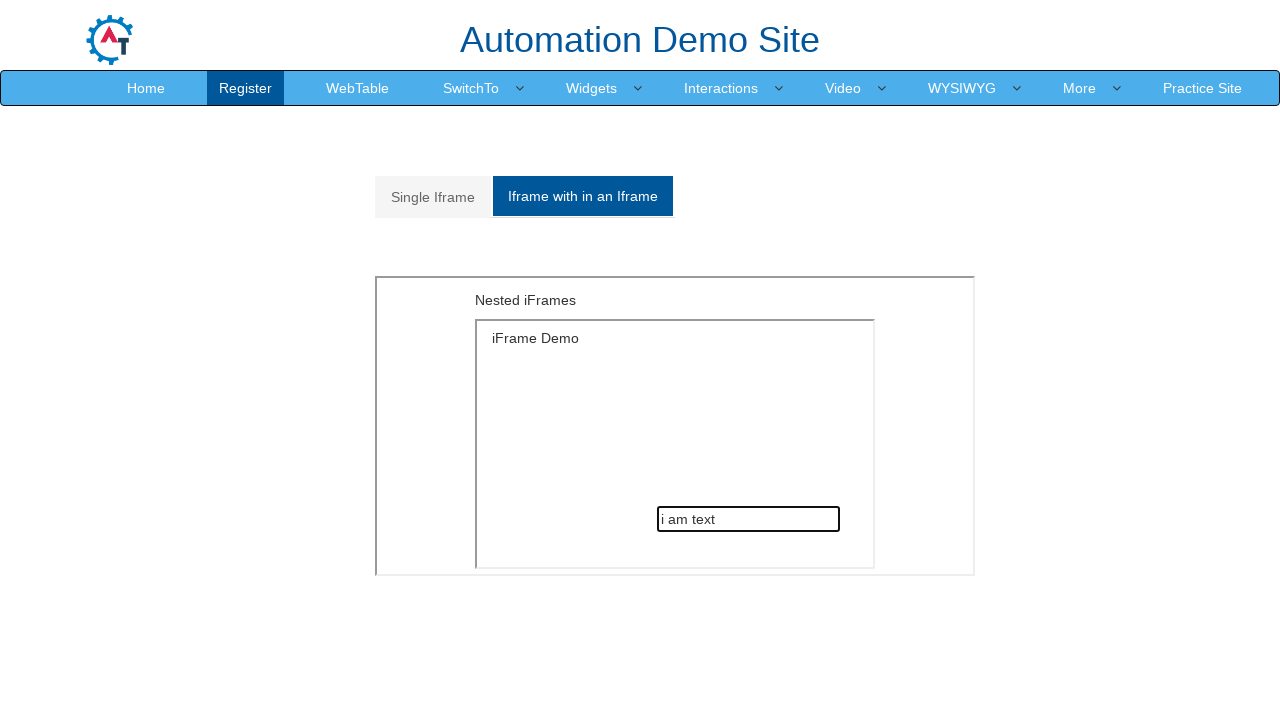